Tests auto-suggestive dropdown functionality by typing a partial country name and selecting the matching option from the suggestion list

Starting URL: https://rahulshettyacademy.com/AutomationPractice/

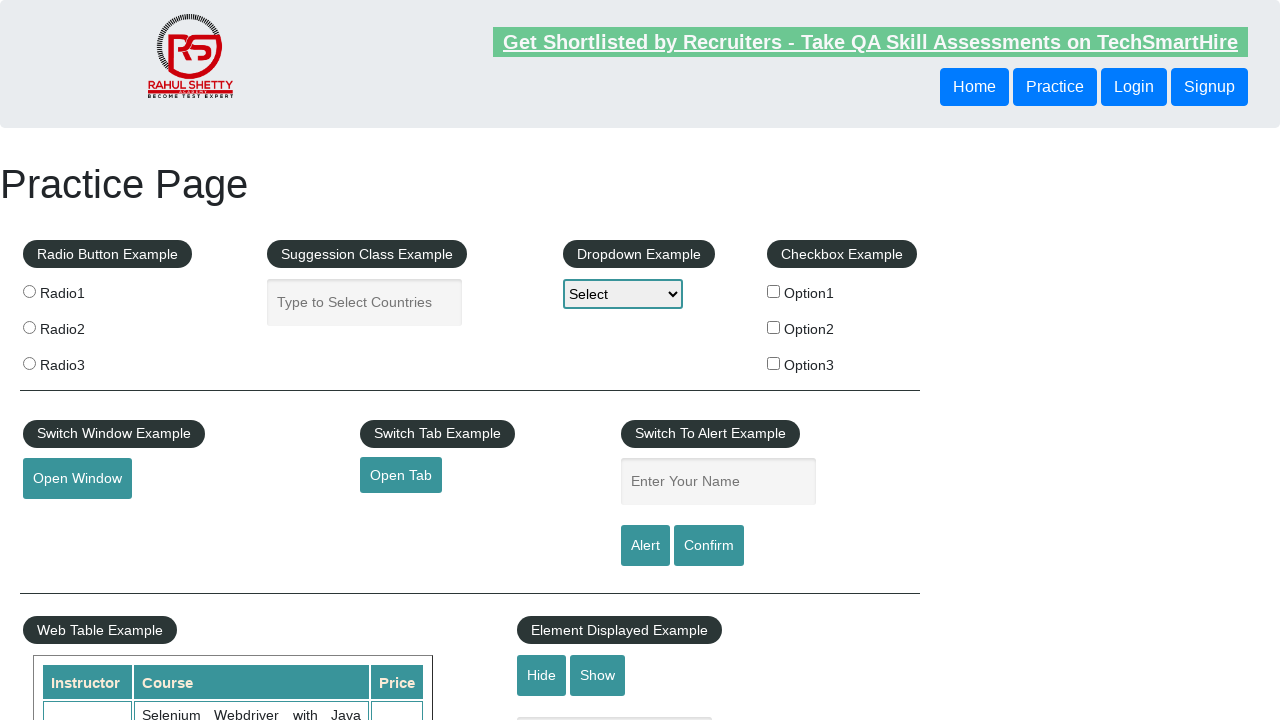

Filled autocomplete field with 'United' to trigger suggestions on #autocomplete
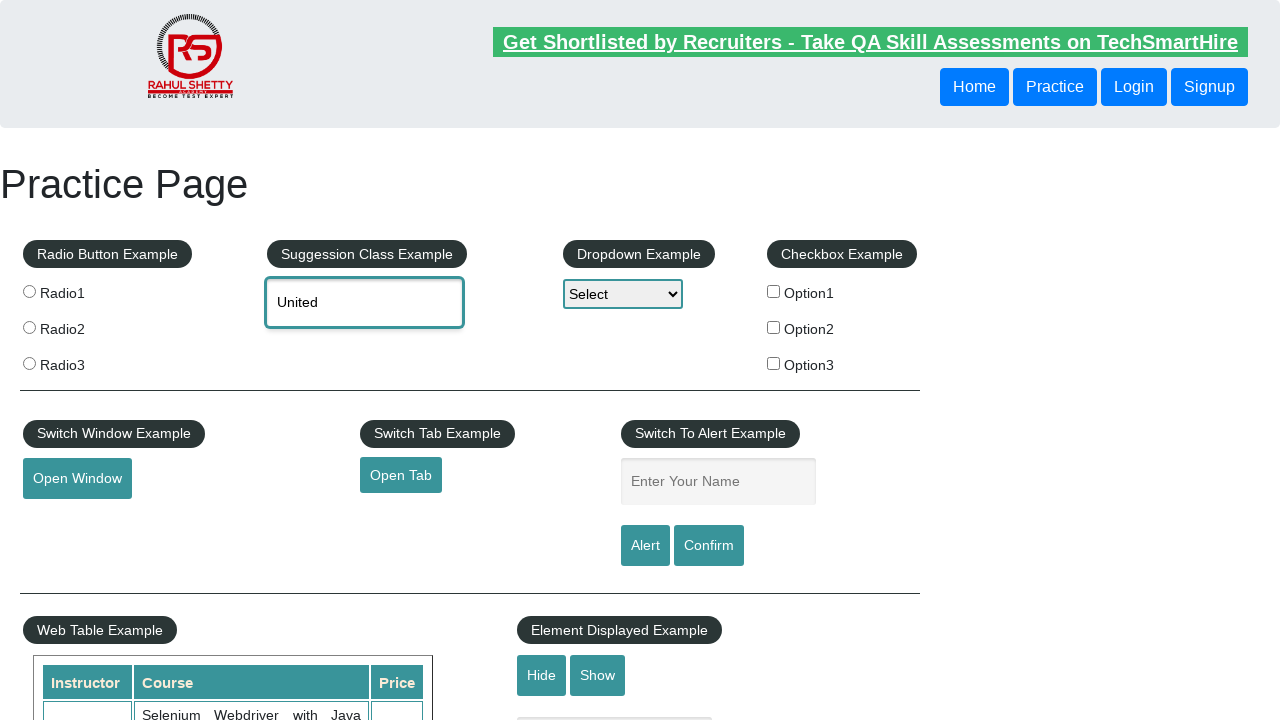

Autocomplete suggestions dropdown appeared
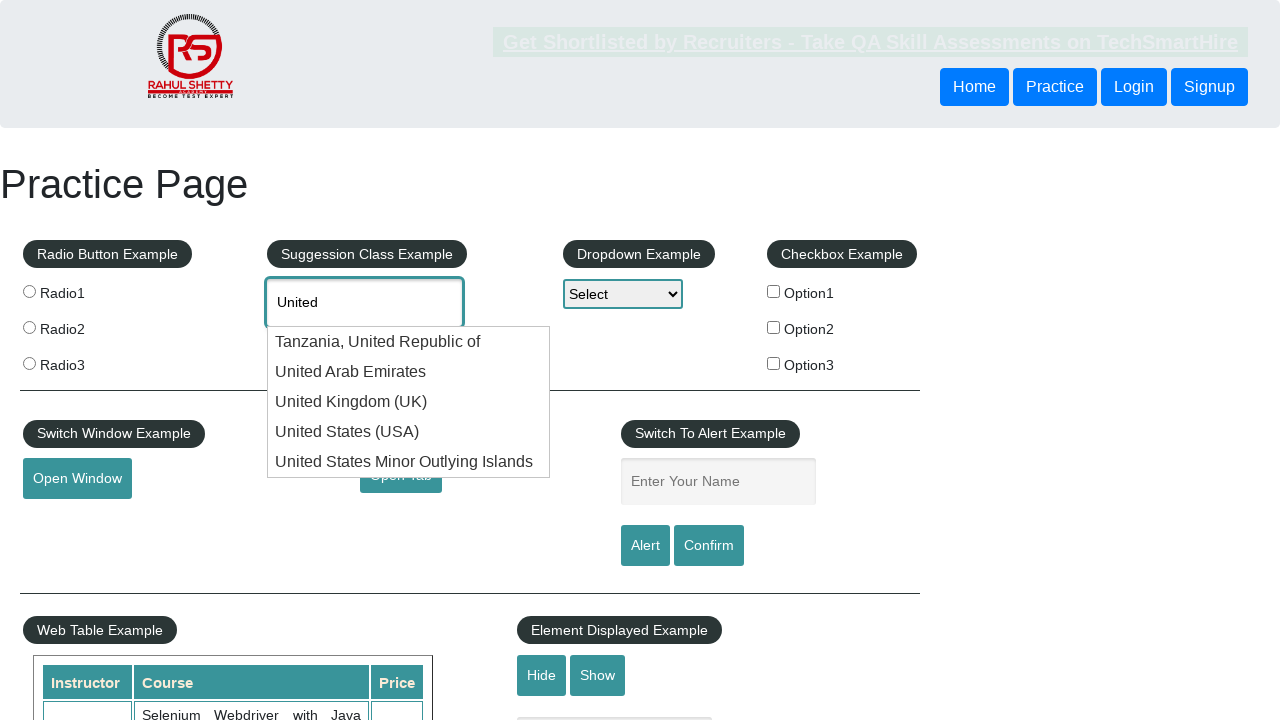

Selected 'United States (USA)' from the autocomplete suggestions at (409, 432) on ul#ui-id-1 li:has-text('United States (USA)')
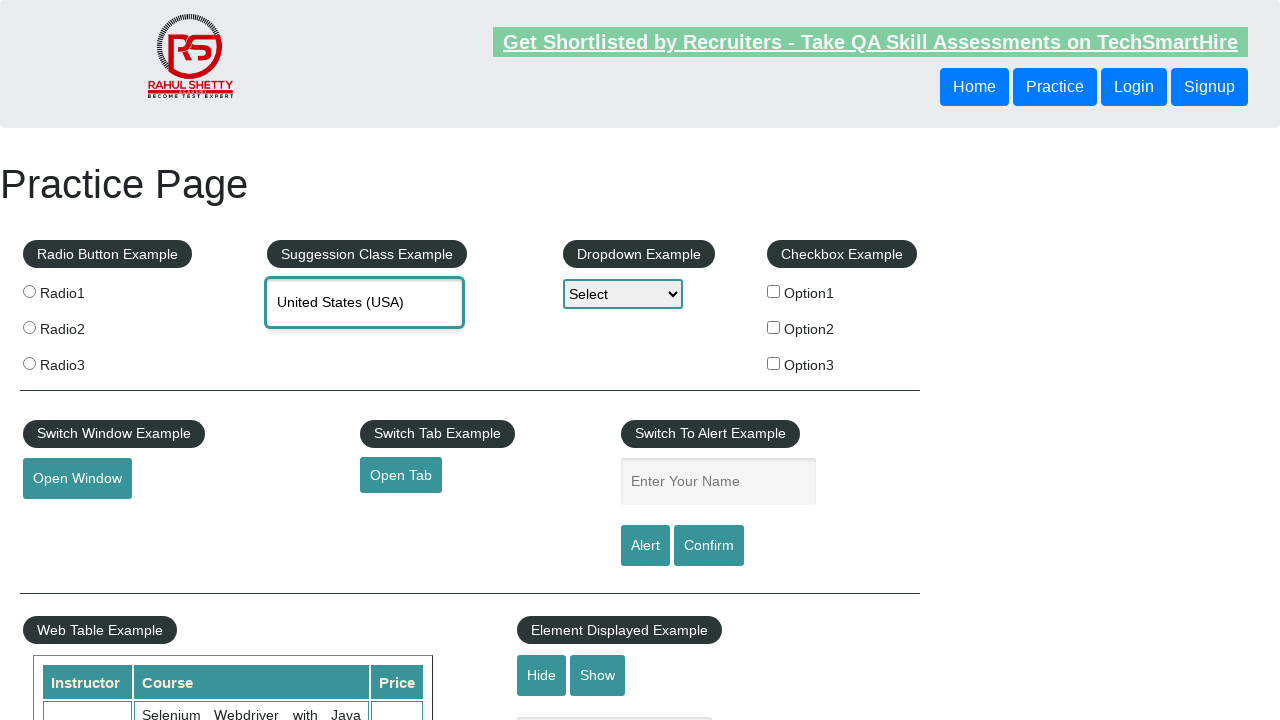

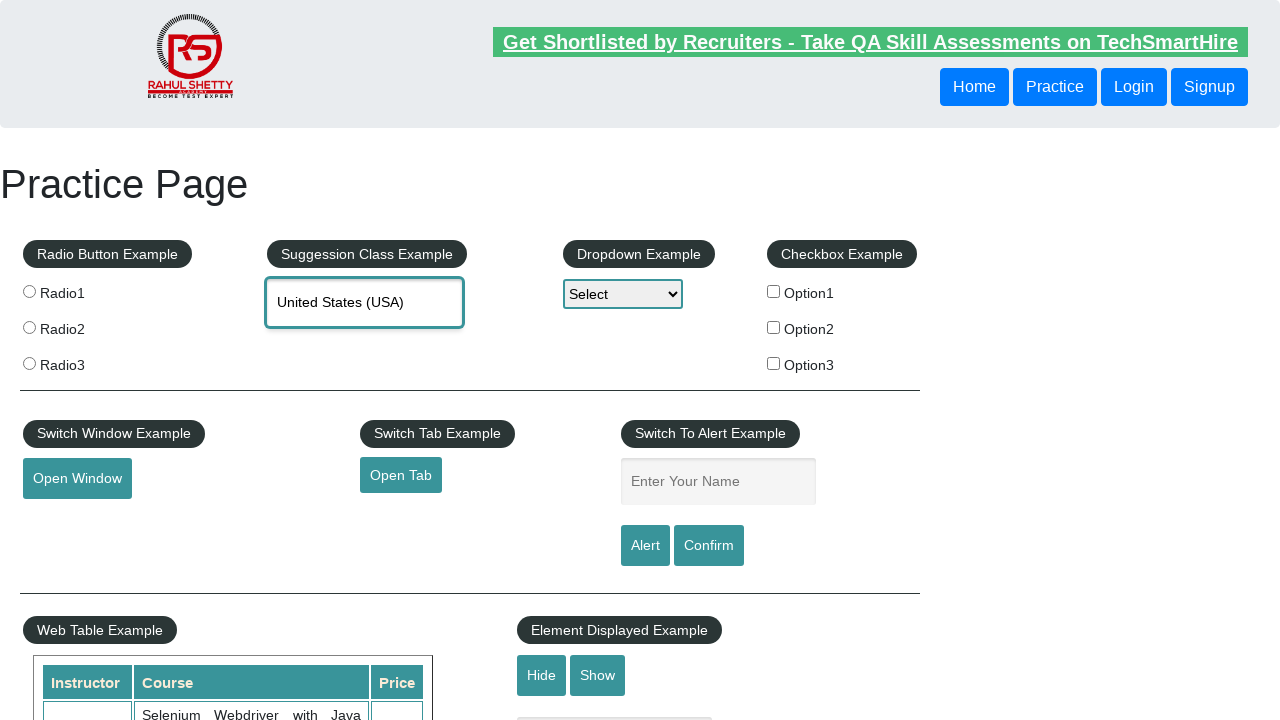